Tests JavaScript alert handling by clicking a button that triggers an alert and verifying the alert message and result

Starting URL: https://the-internet.herokuapp.com/javascript_alerts

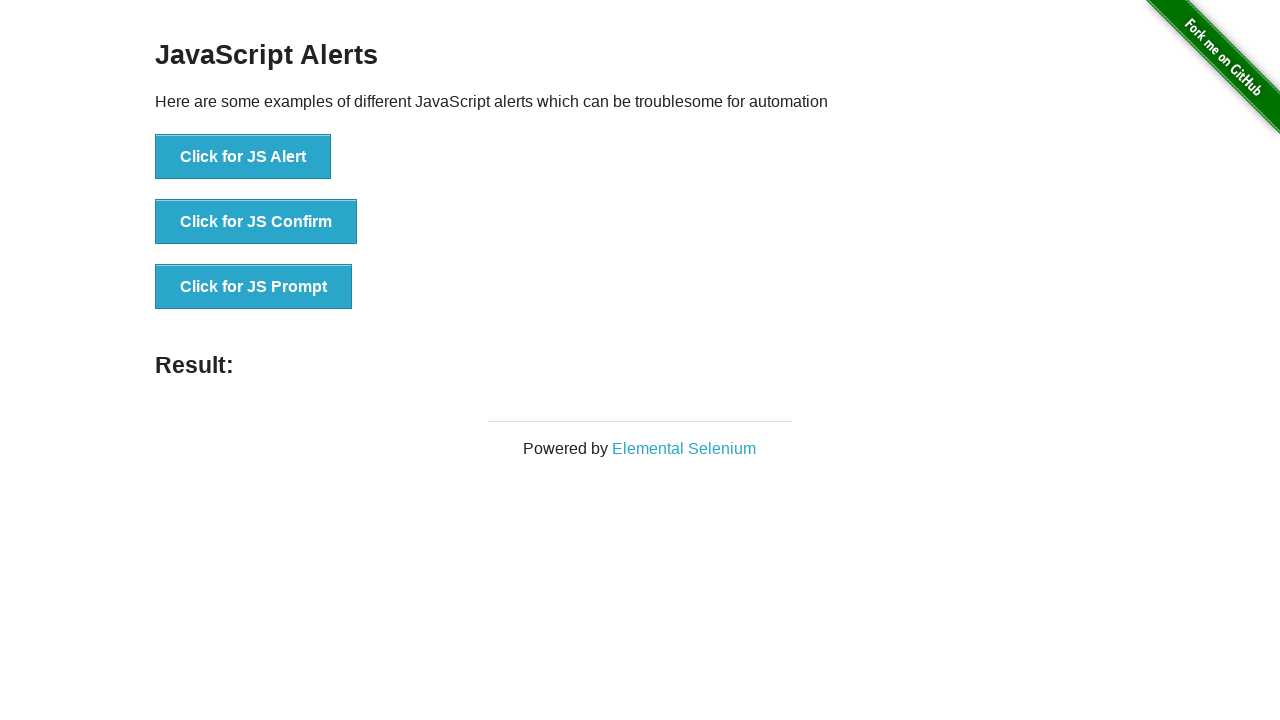

Set up dialog event handler for alert handling
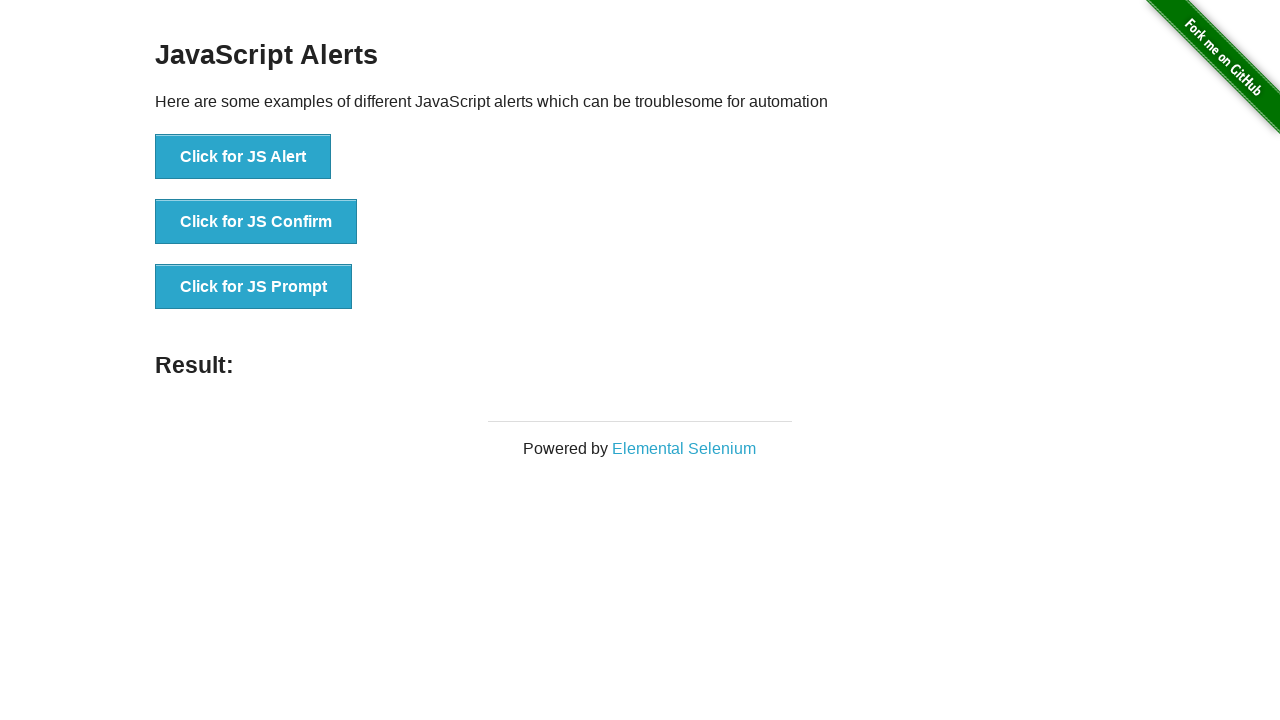

Clicked the JavaScript Alert button to trigger alert at (243, 157) on [onclick="jsAlert()"]
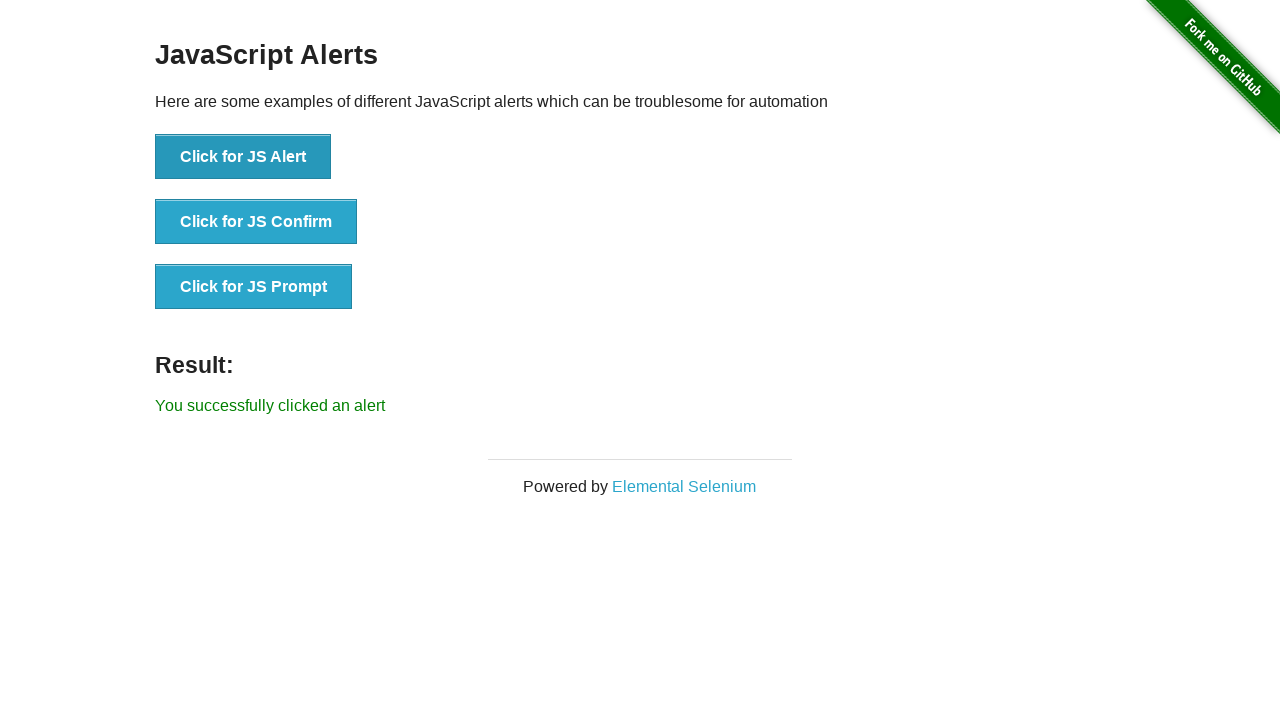

Result element loaded after alert was dismissed
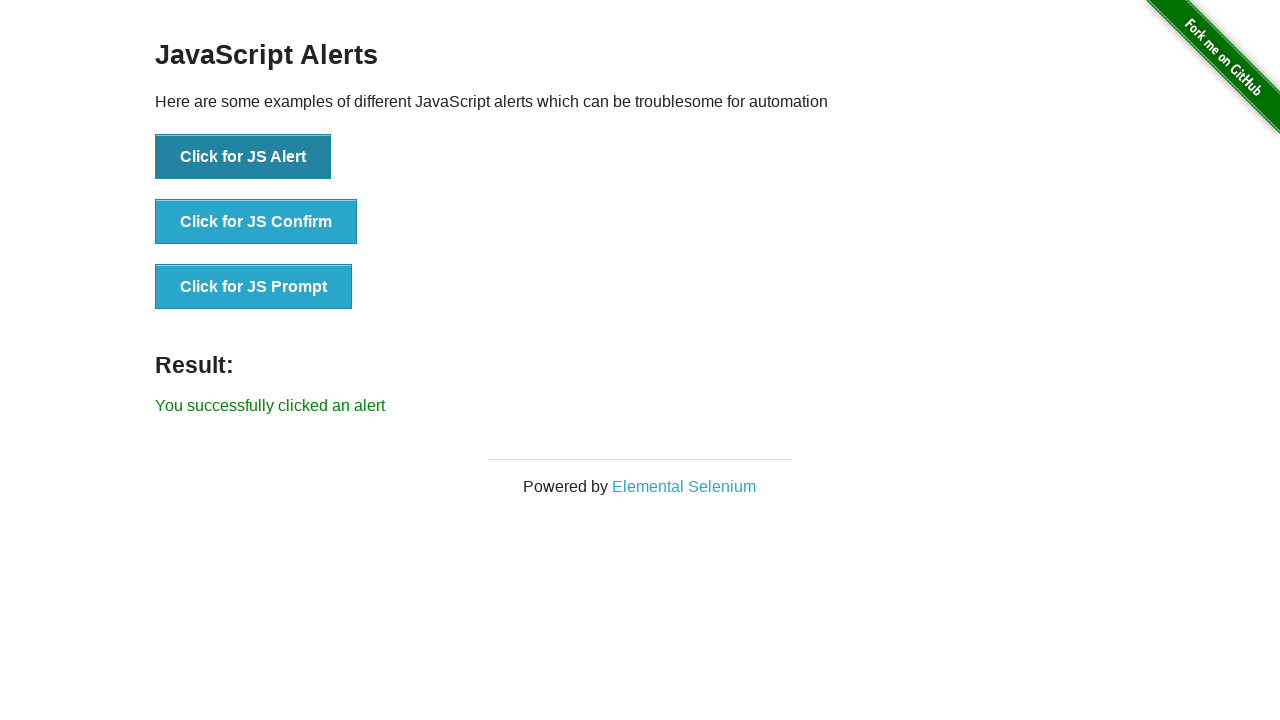

Retrieved result text content
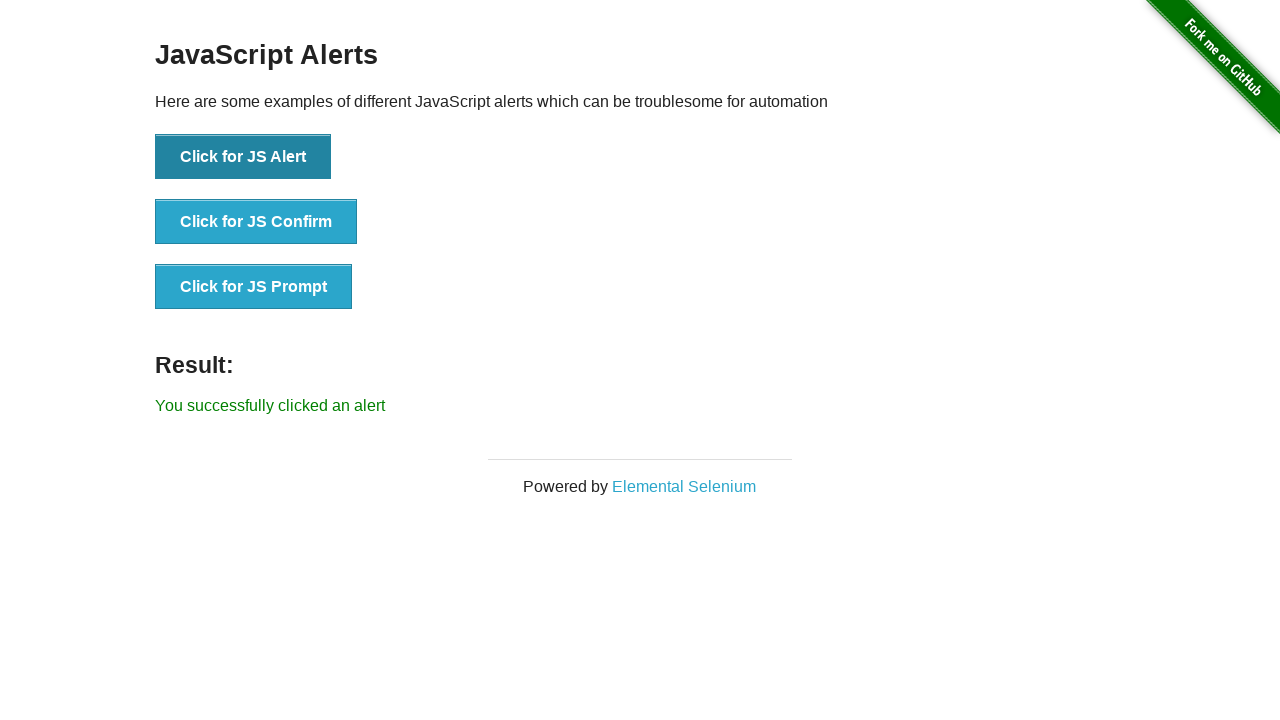

Verified that result message confirms successful alert handling
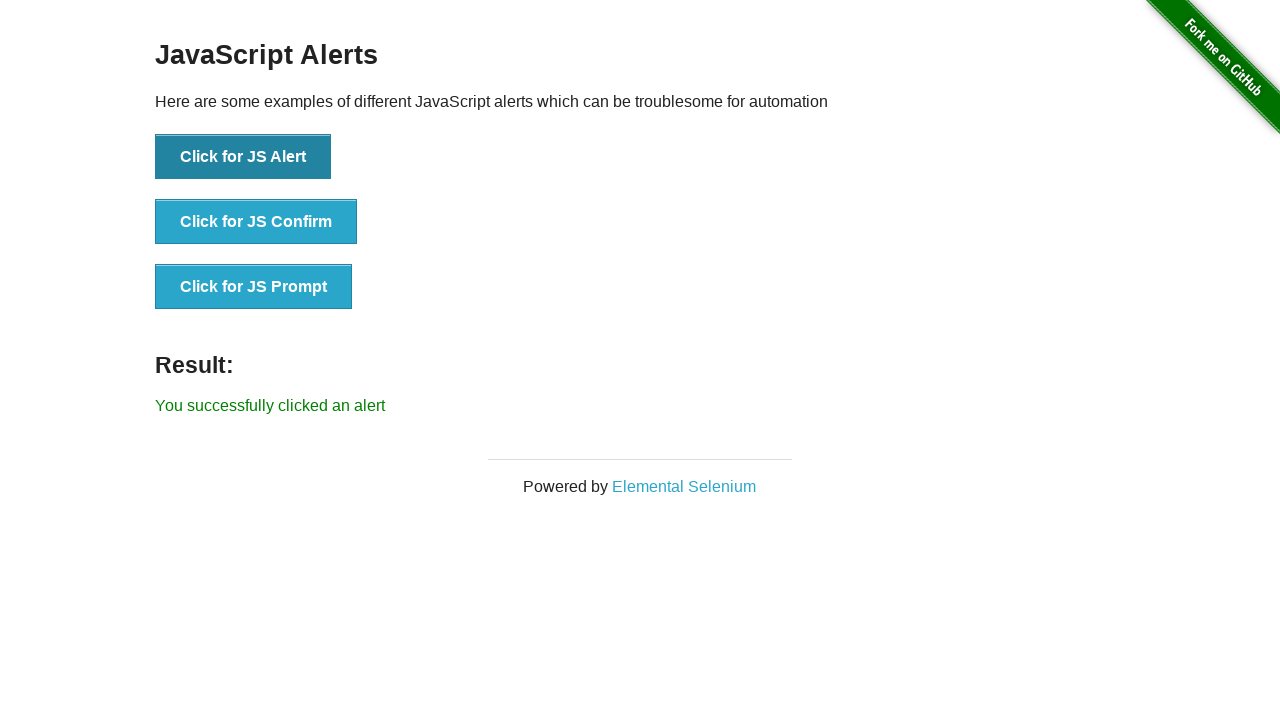

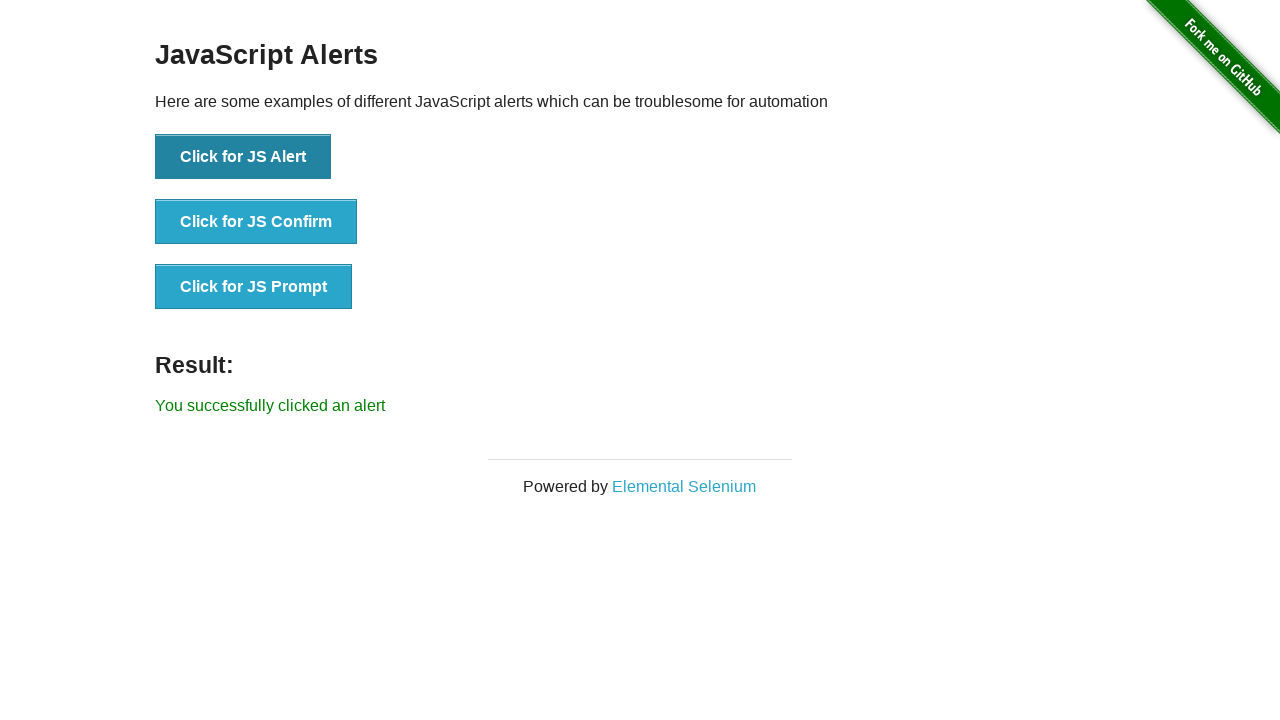